Tests footer navigation by opening all links in the first column of the footer in new tabs and verifying their titles

Starting URL: http://qaclickacademy.com/practice.php

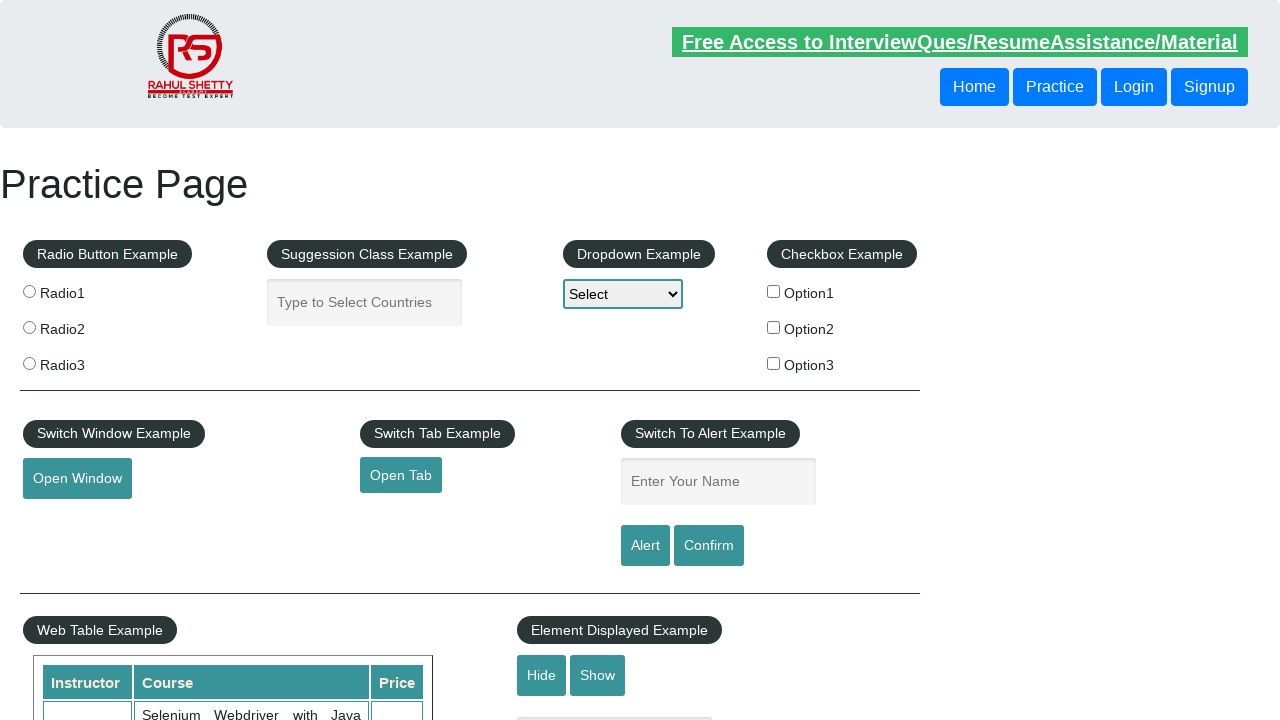

Retrieved all links on the page
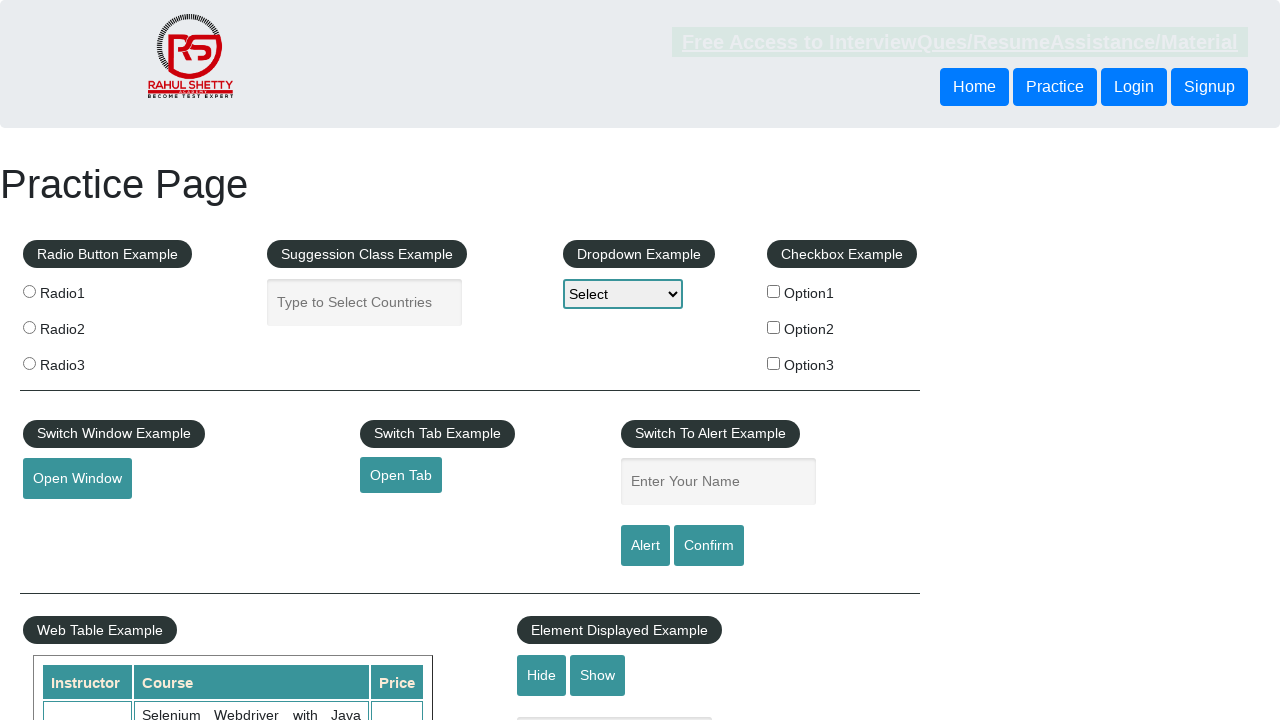

Located footer section (div#gf-BIG)
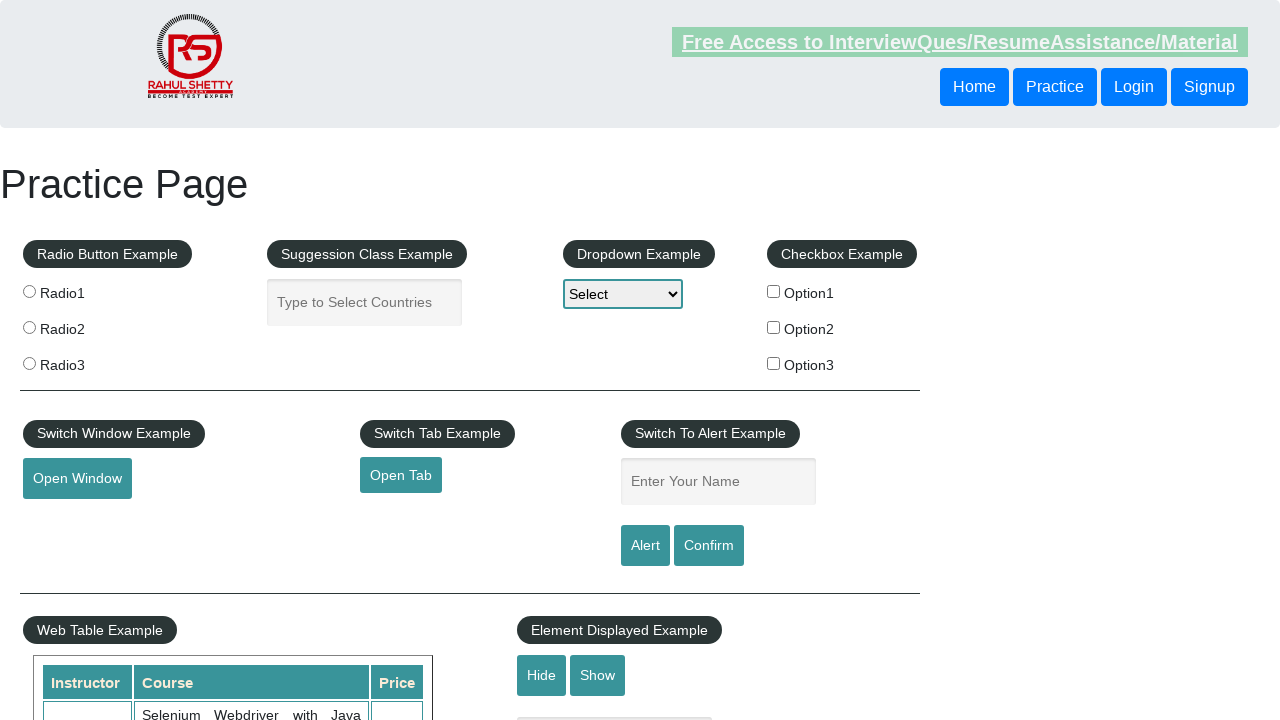

Retrieved all links in footer
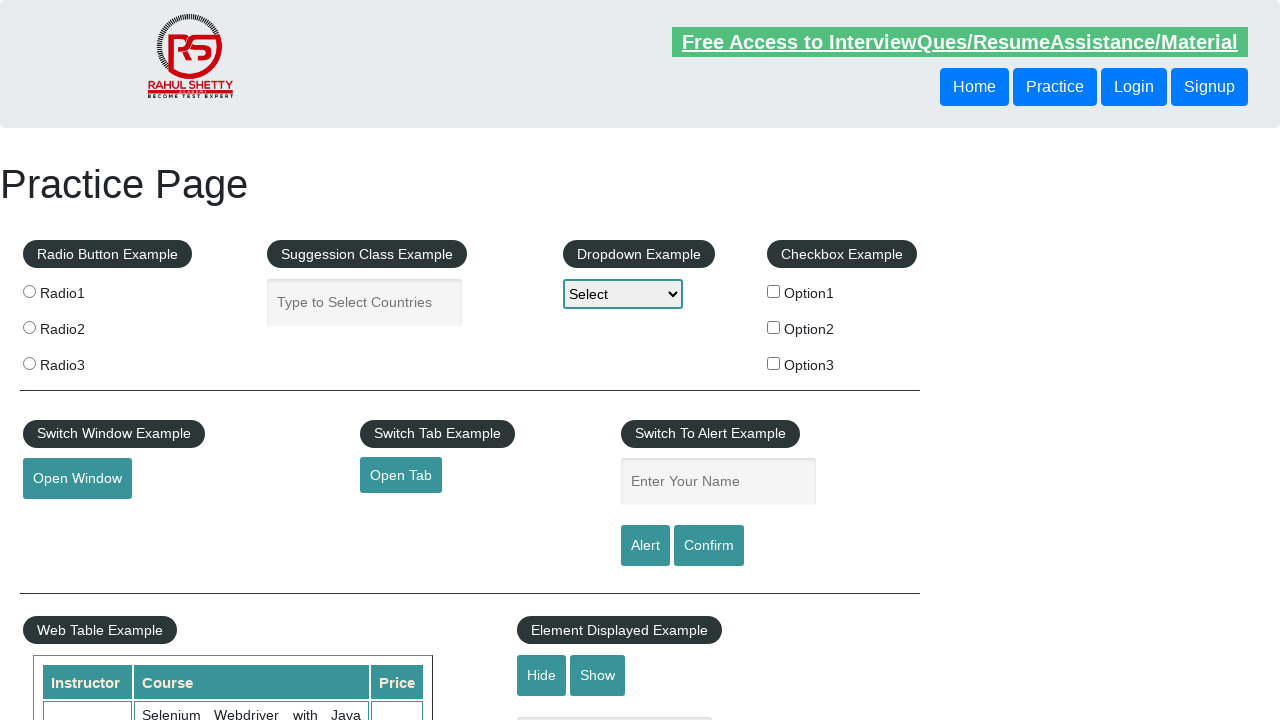

Located first column in footer table
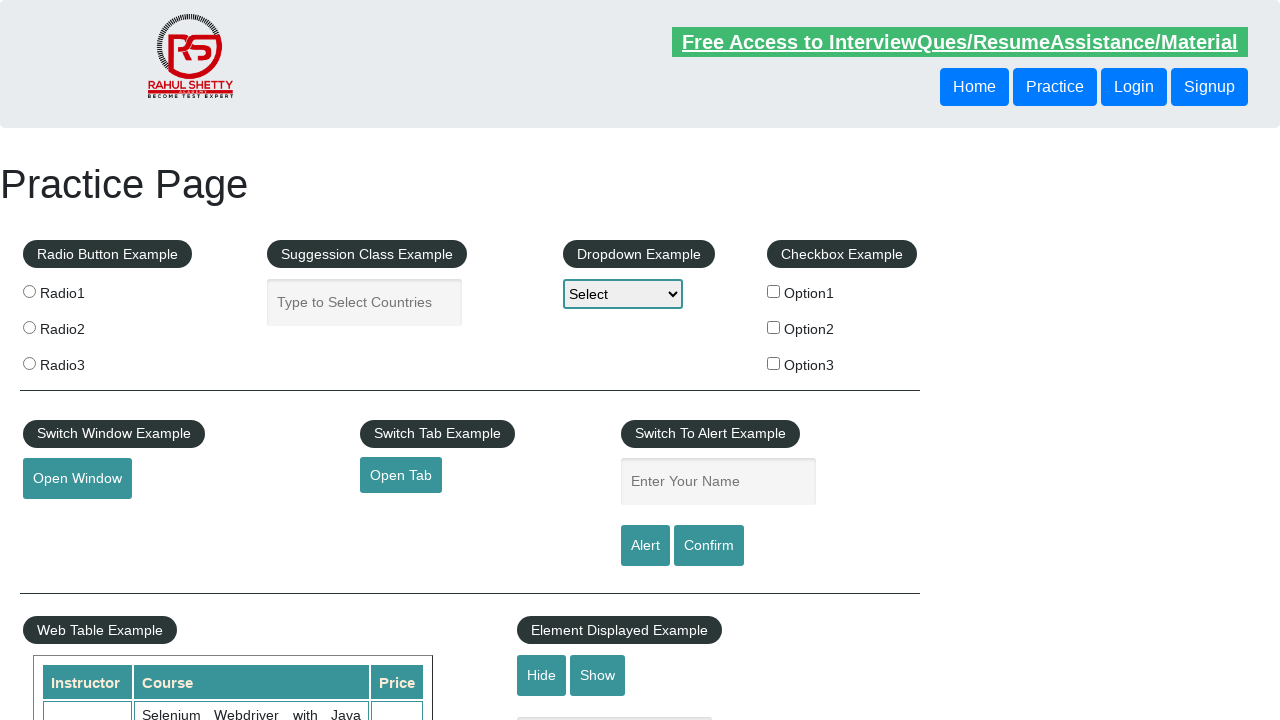

Retrieved all links in first footer column
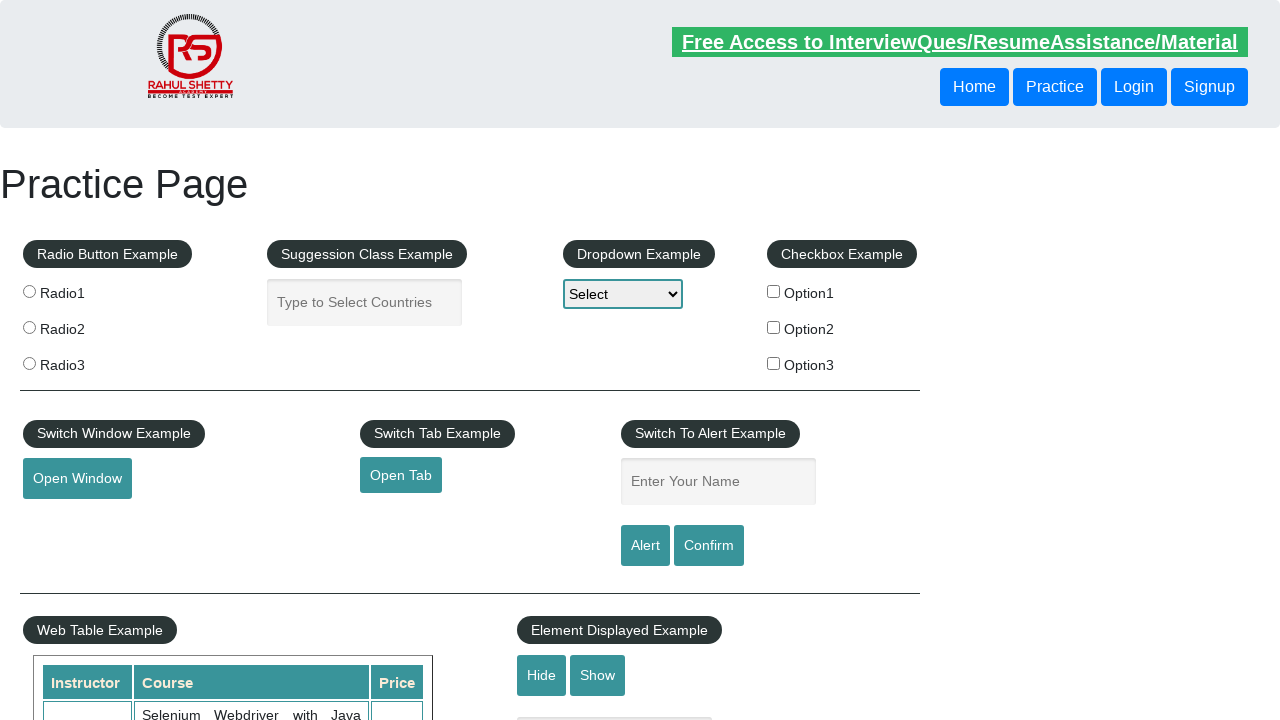

Retrieved link 1 from first footer column
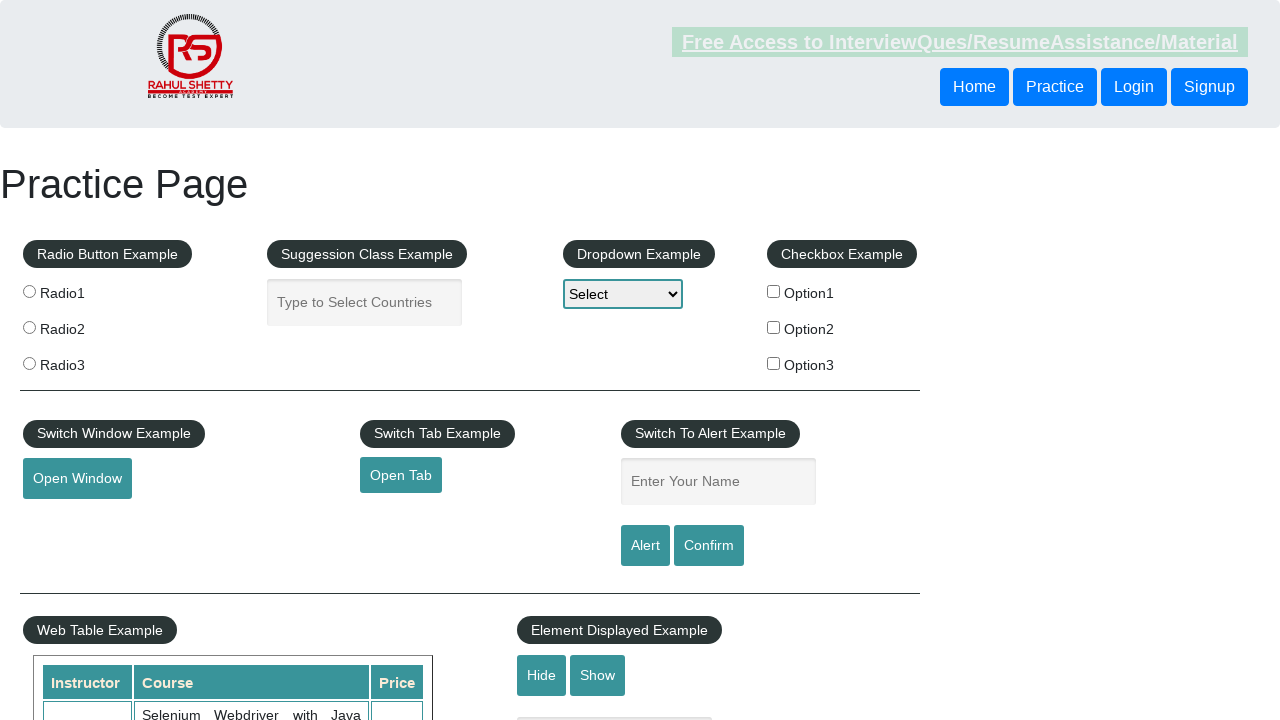

Ctrl+clicked link 1 to open in new tab at (68, 520) on div#gf-BIG >> xpath=//table/tbody/tr/td[1]/ul >> a >> nth=1
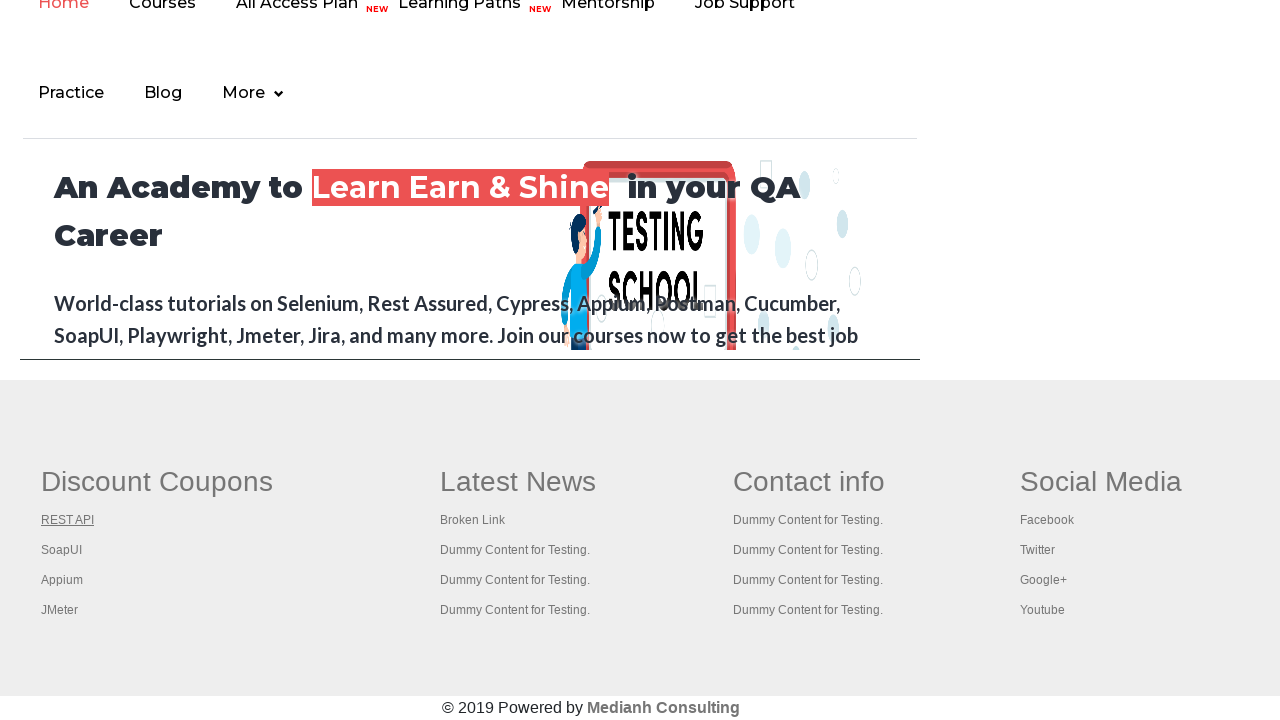

Waited 2 seconds after opening link 1
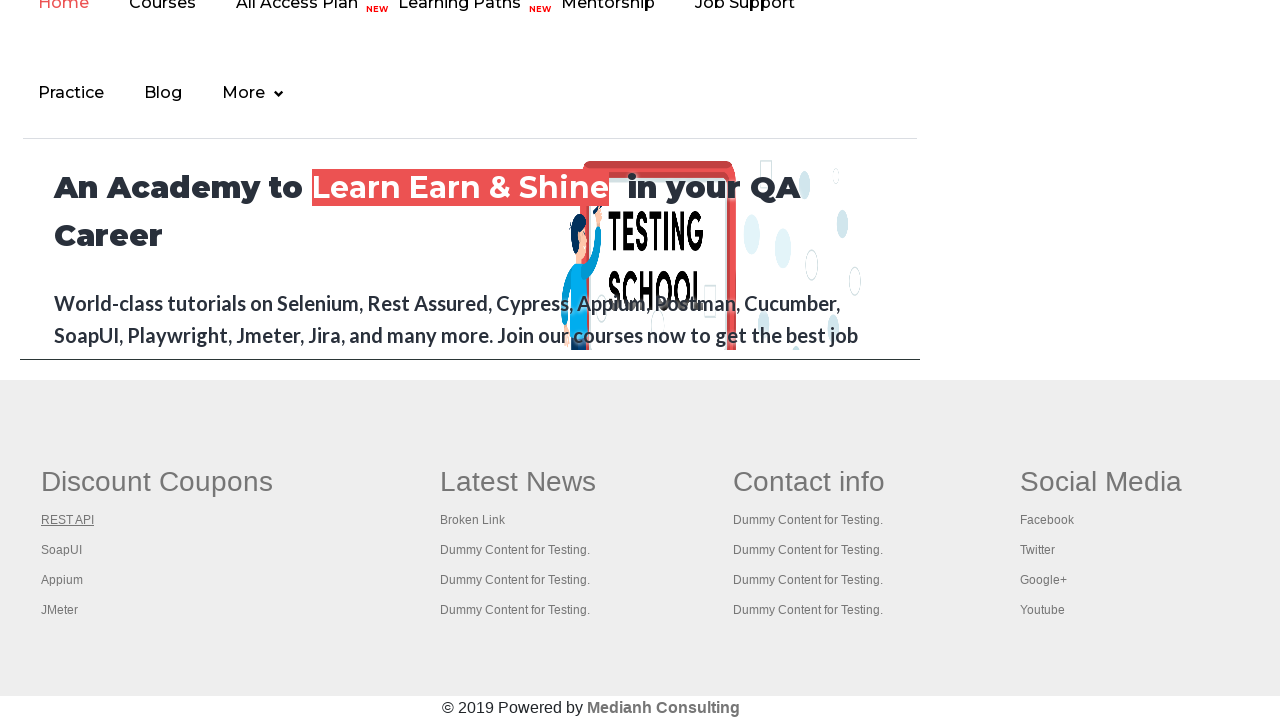

Retrieved link 2 from first footer column
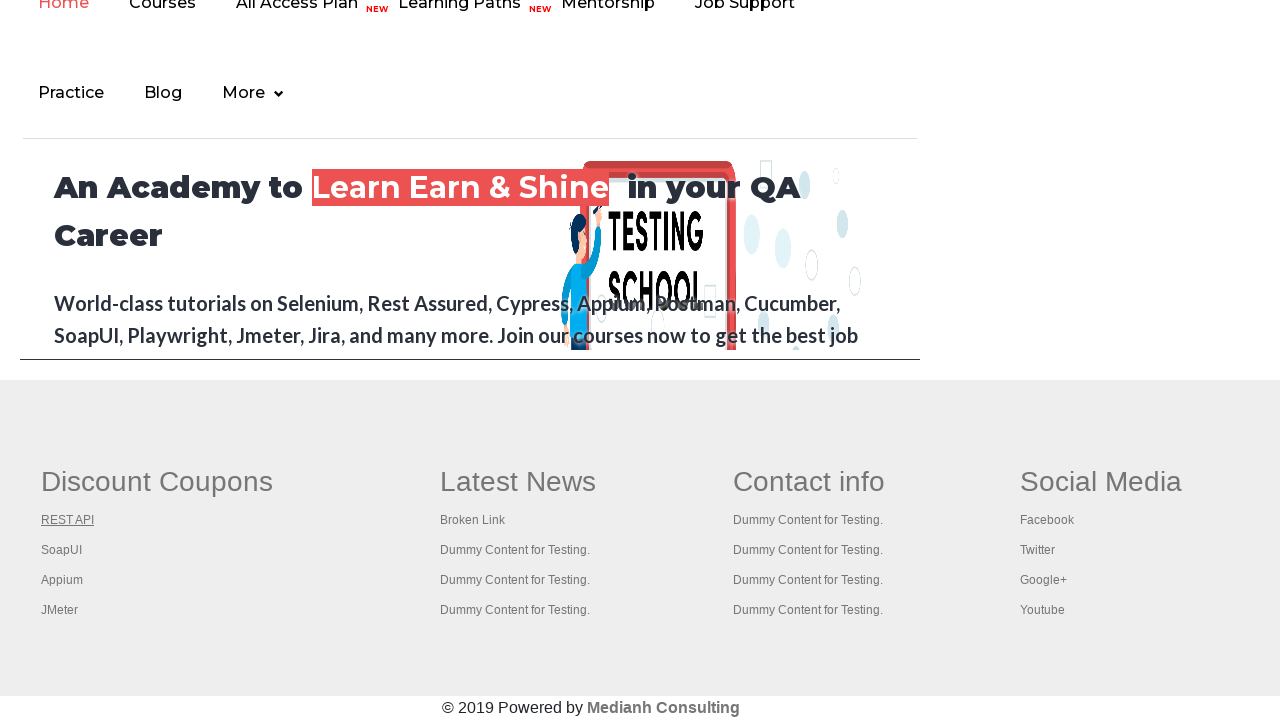

Ctrl+clicked link 2 to open in new tab at (62, 550) on div#gf-BIG >> xpath=//table/tbody/tr/td[1]/ul >> a >> nth=2
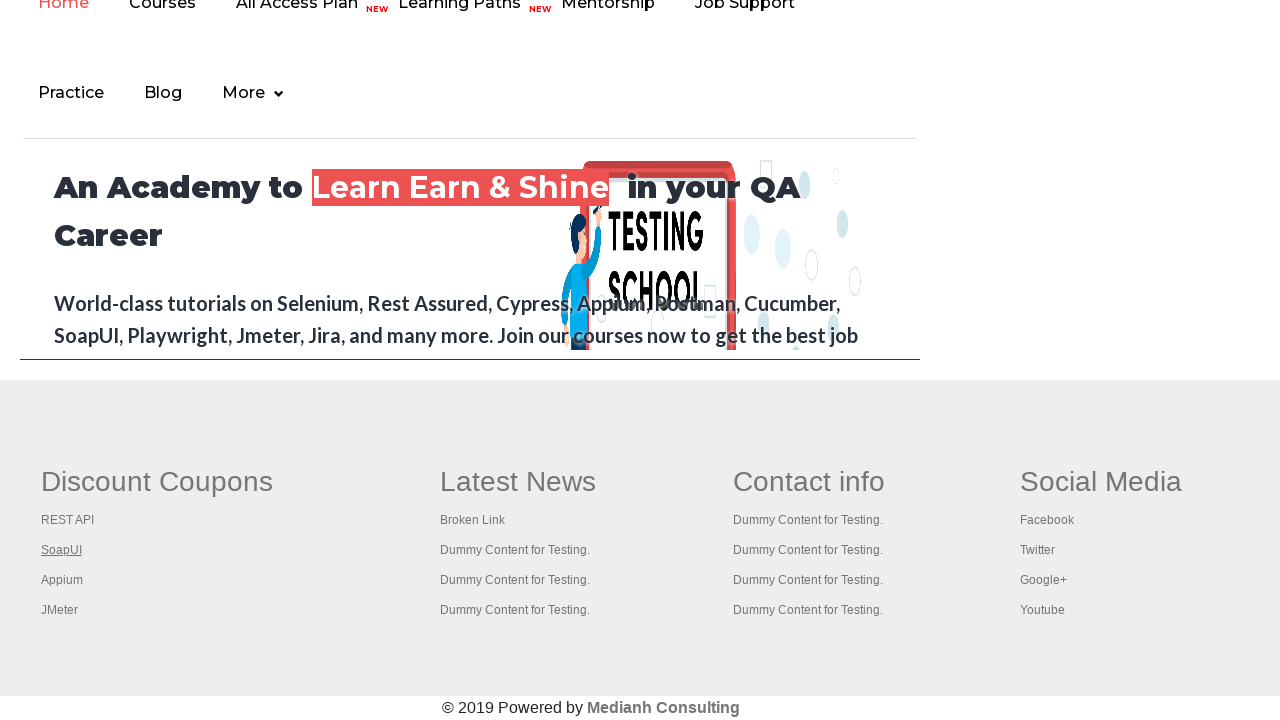

Waited 2 seconds after opening link 2
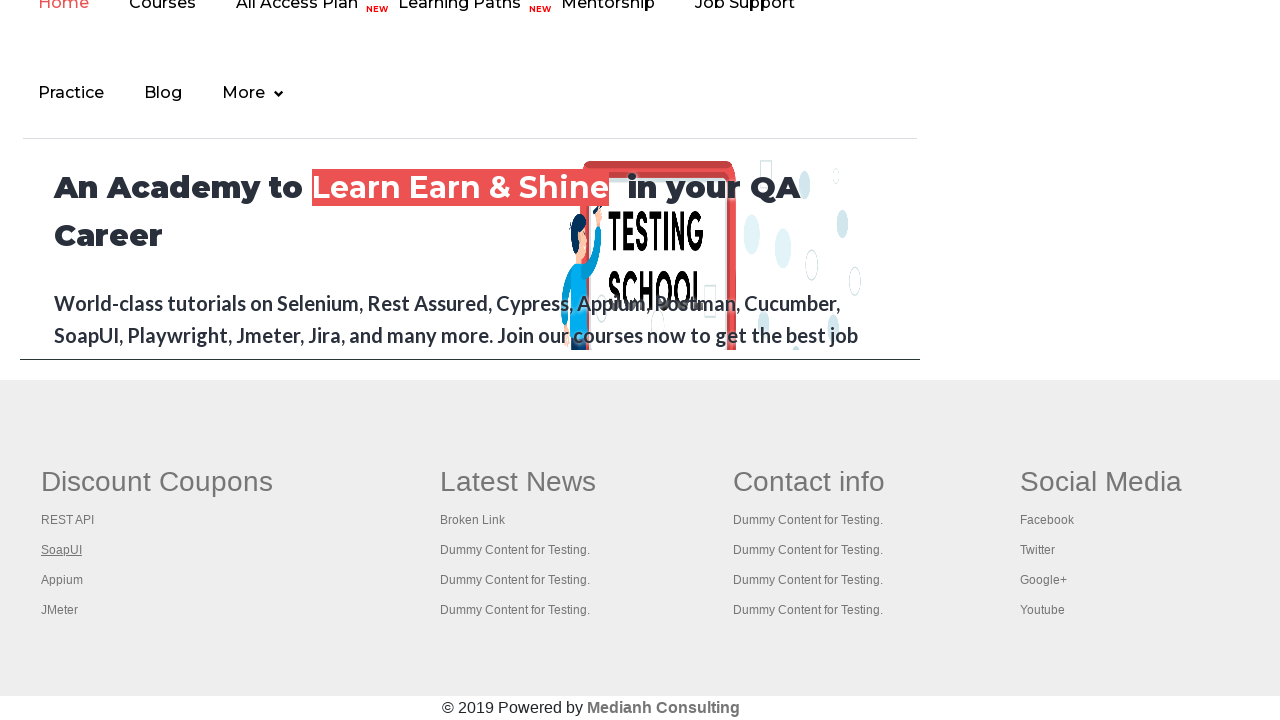

Retrieved link 3 from first footer column
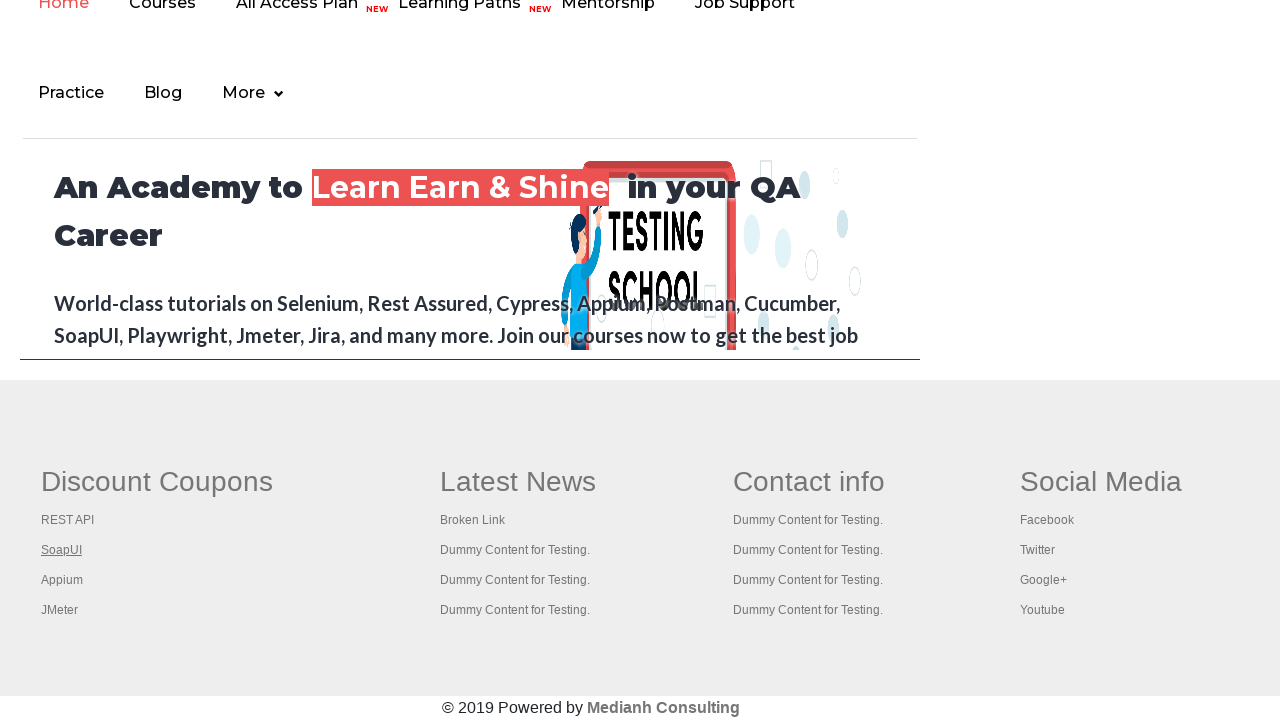

Ctrl+clicked link 3 to open in new tab at (62, 580) on div#gf-BIG >> xpath=//table/tbody/tr/td[1]/ul >> a >> nth=3
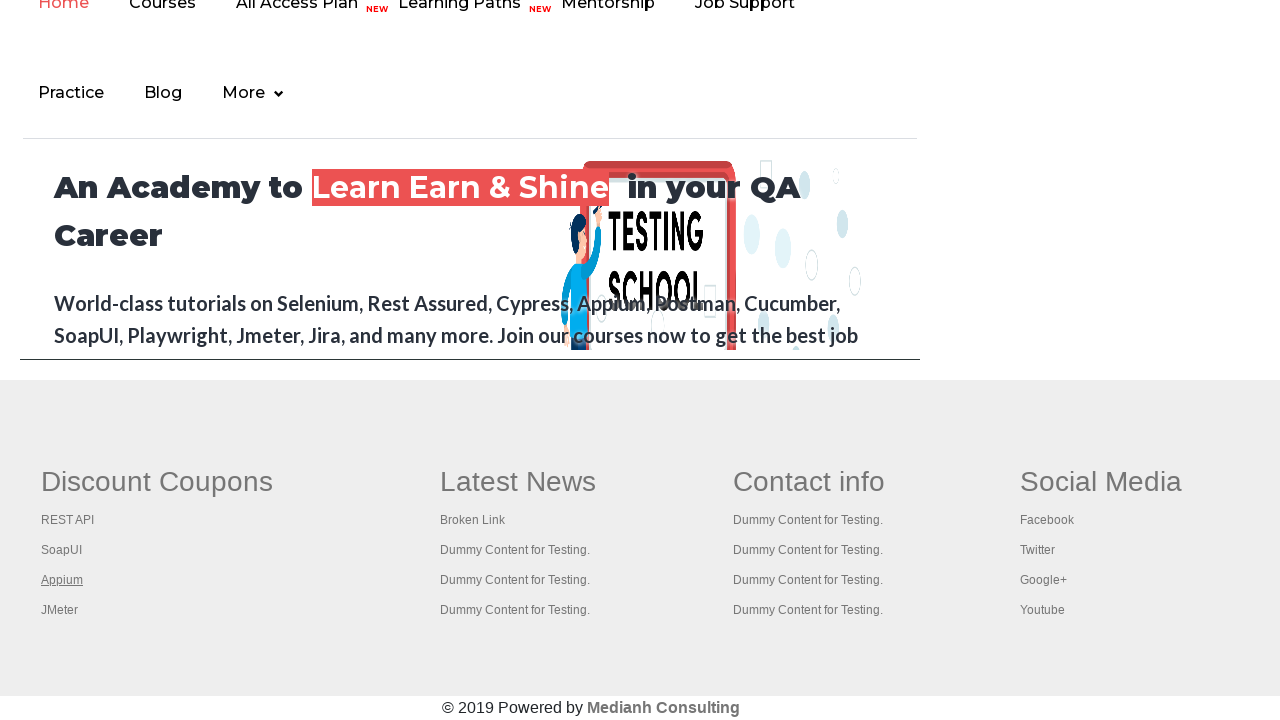

Waited 2 seconds after opening link 3
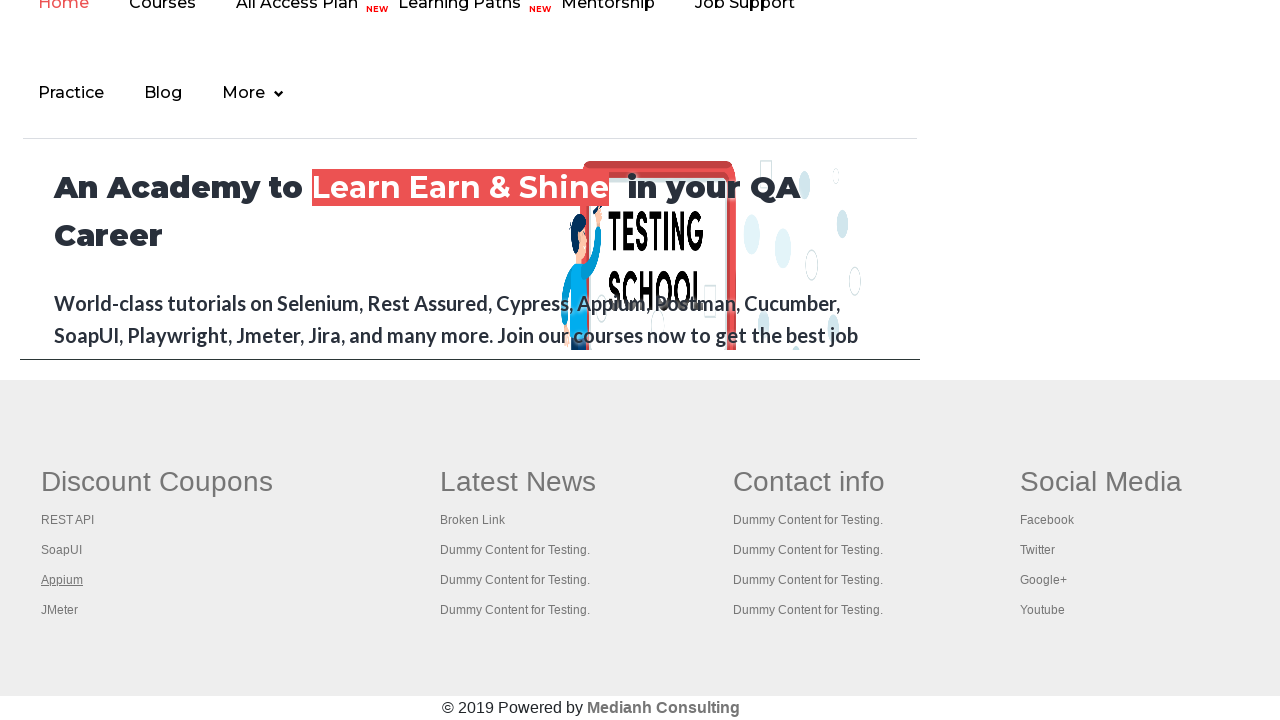

Retrieved link 4 from first footer column
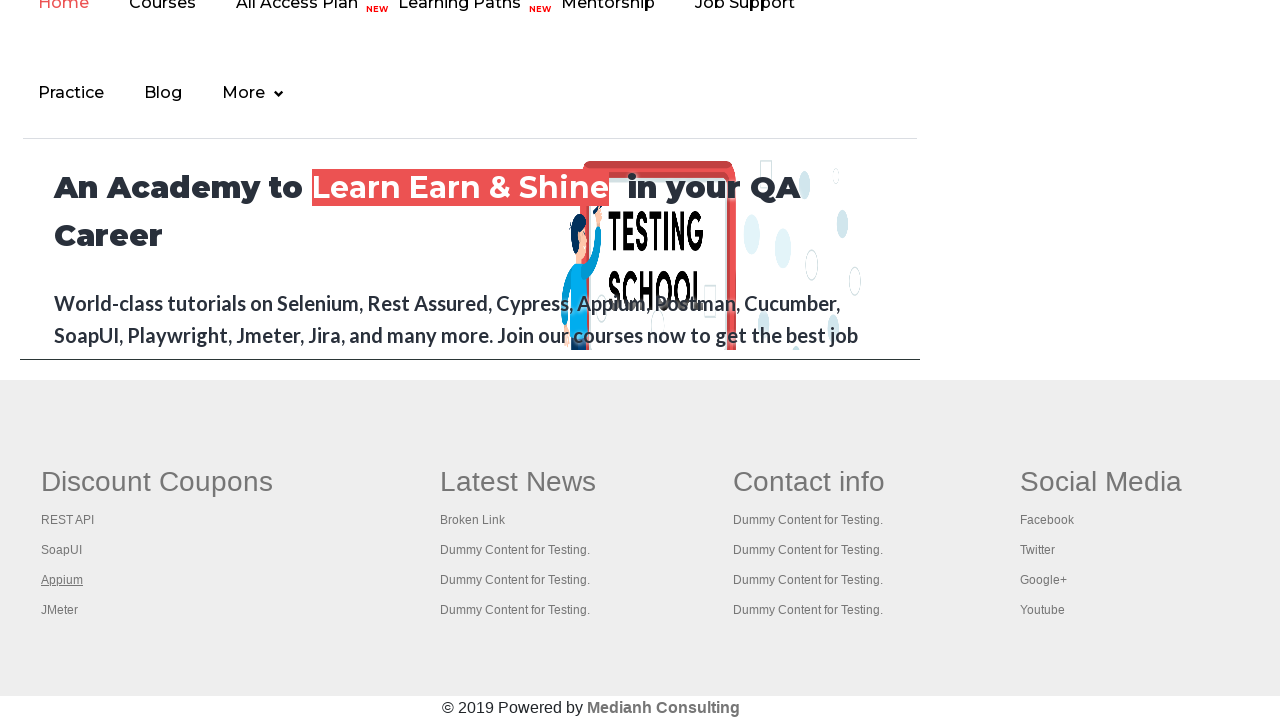

Ctrl+clicked link 4 to open in new tab at (60, 610) on div#gf-BIG >> xpath=//table/tbody/tr/td[1]/ul >> a >> nth=4
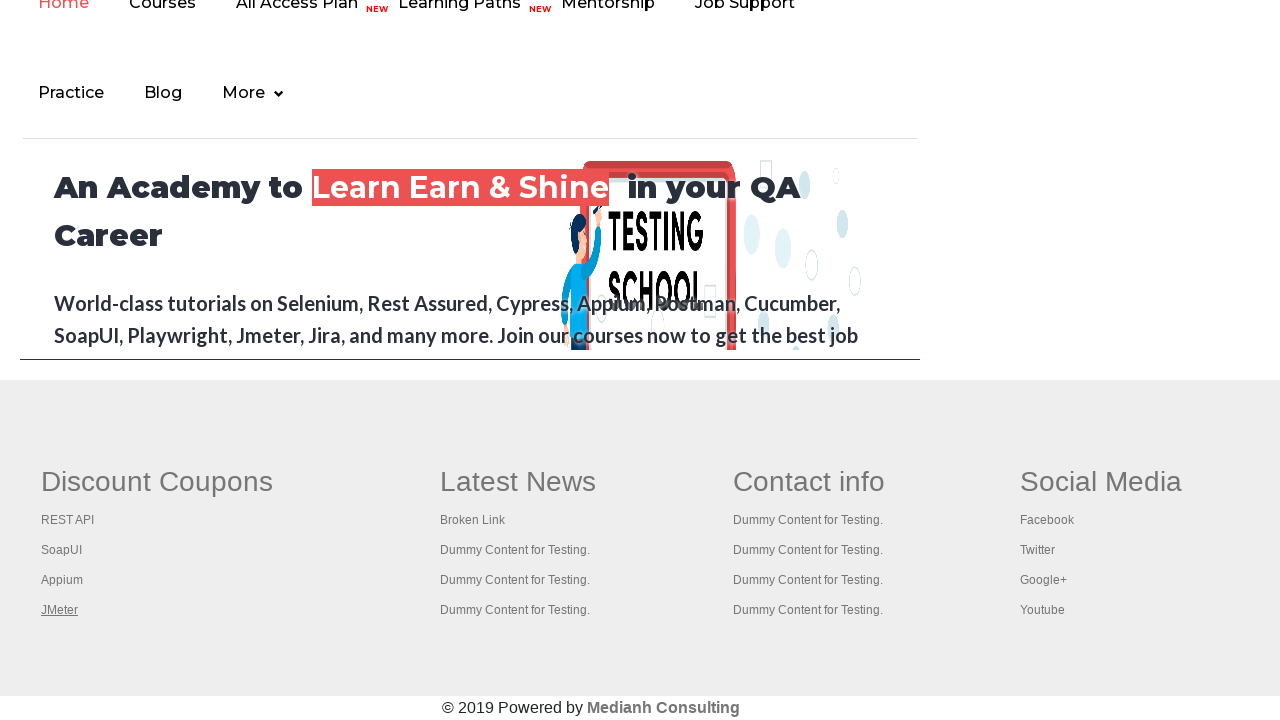

Waited 2 seconds after opening link 4
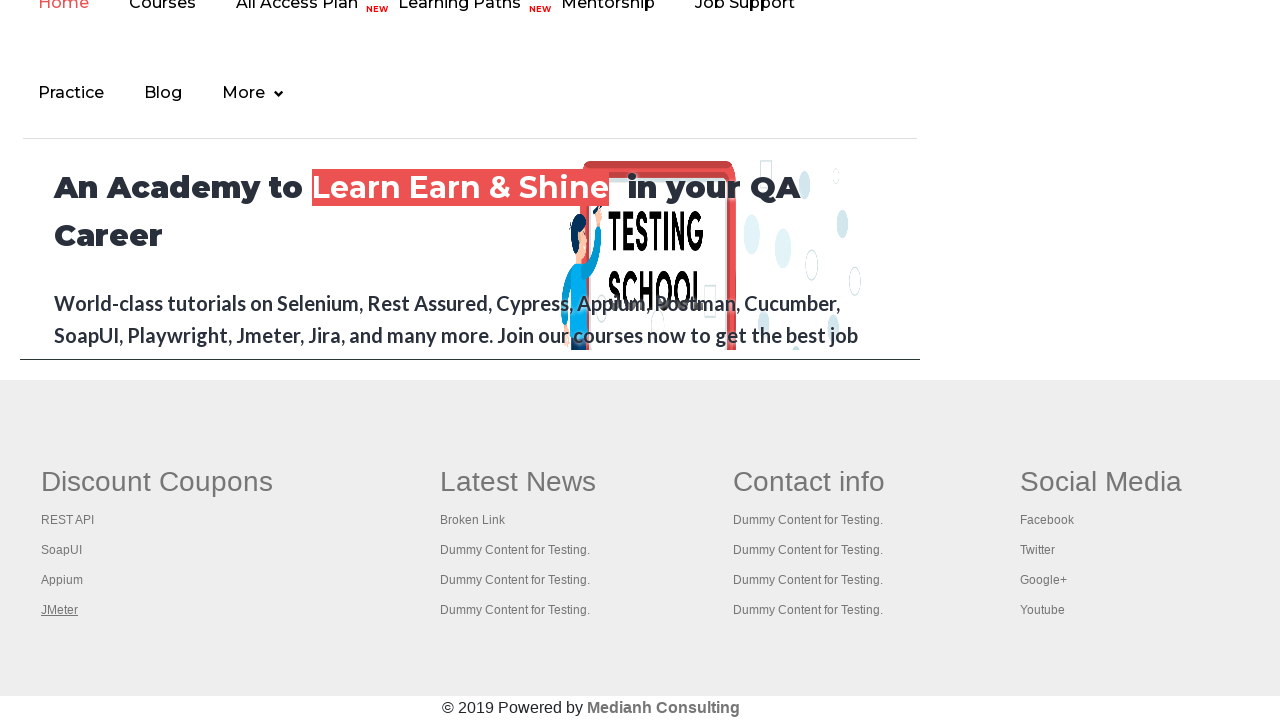

Retrieved all open browser tabs
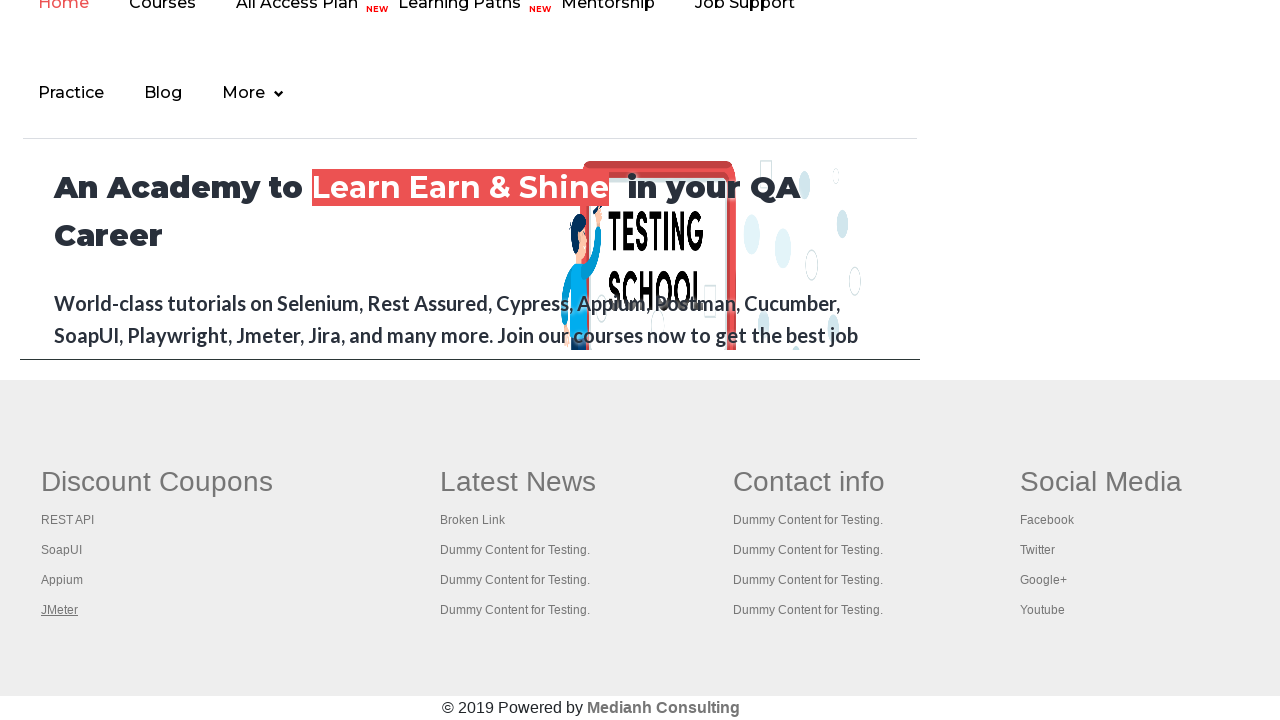

Brought tab with title 'Practice Page' to front
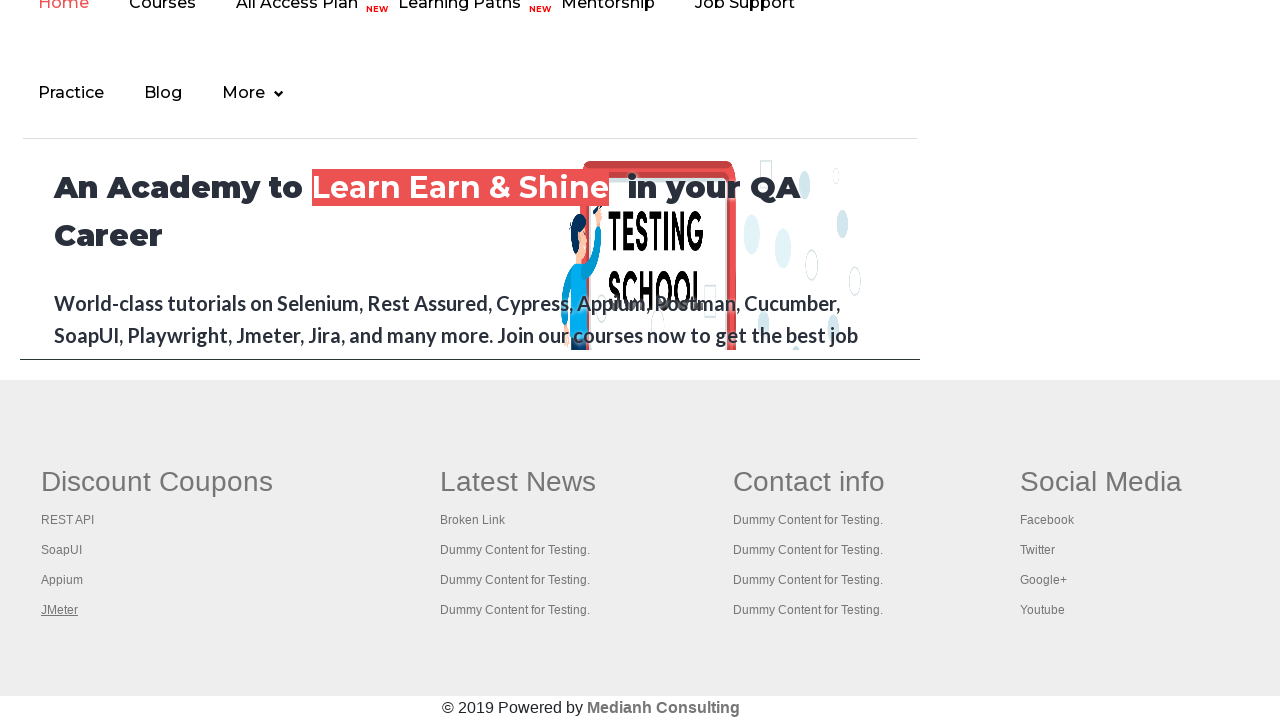

Waited 1 second after viewing tab 'Practice Page'
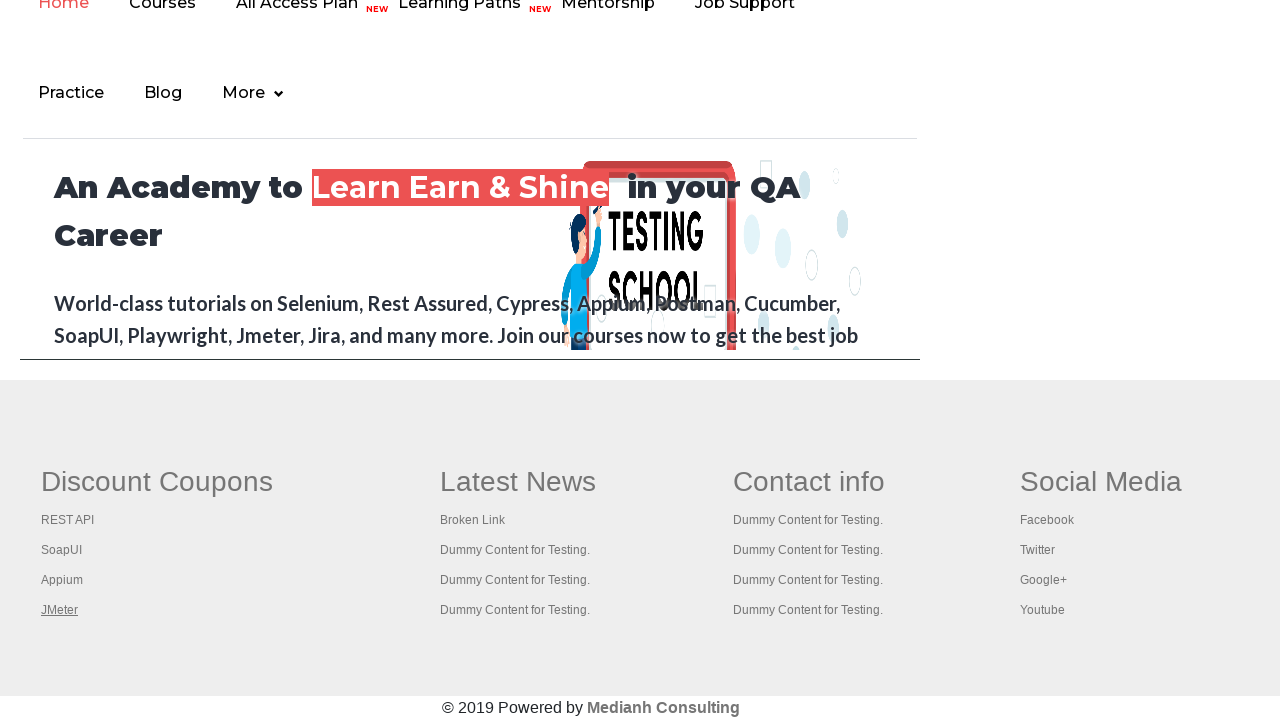

Brought tab with title 'REST API Tutorial' to front
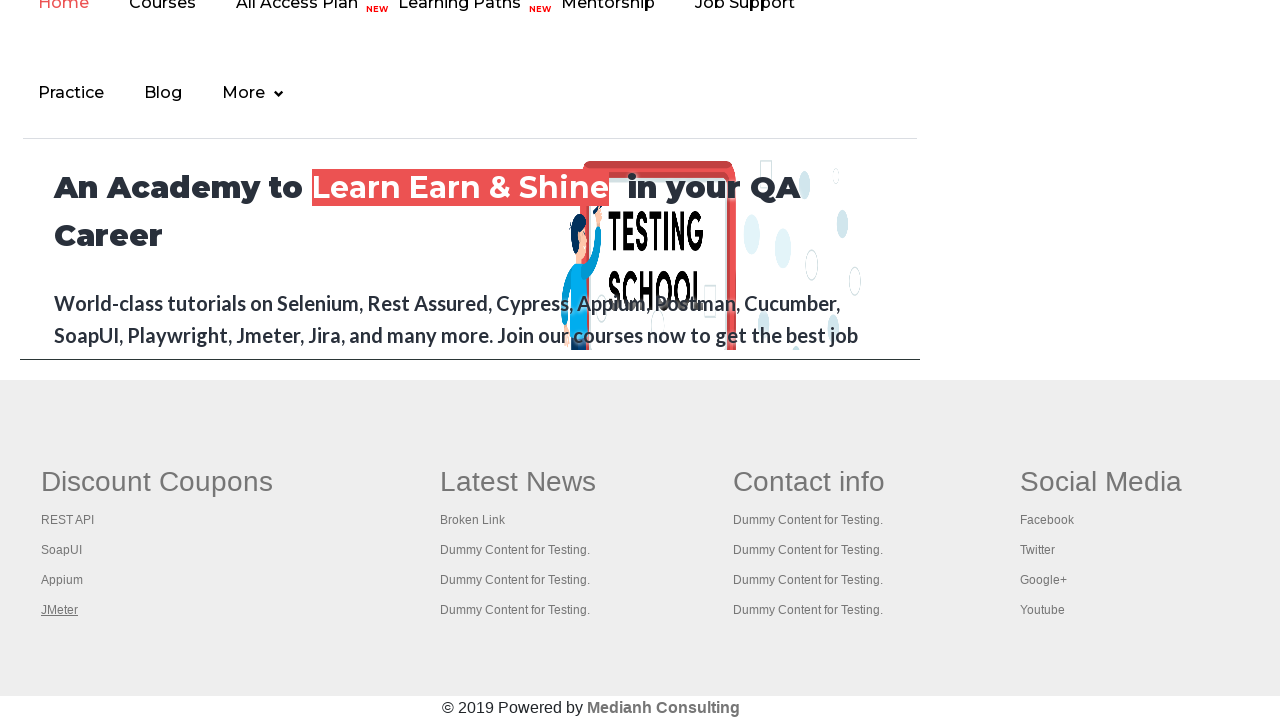

Waited 1 second after viewing tab 'REST API Tutorial'
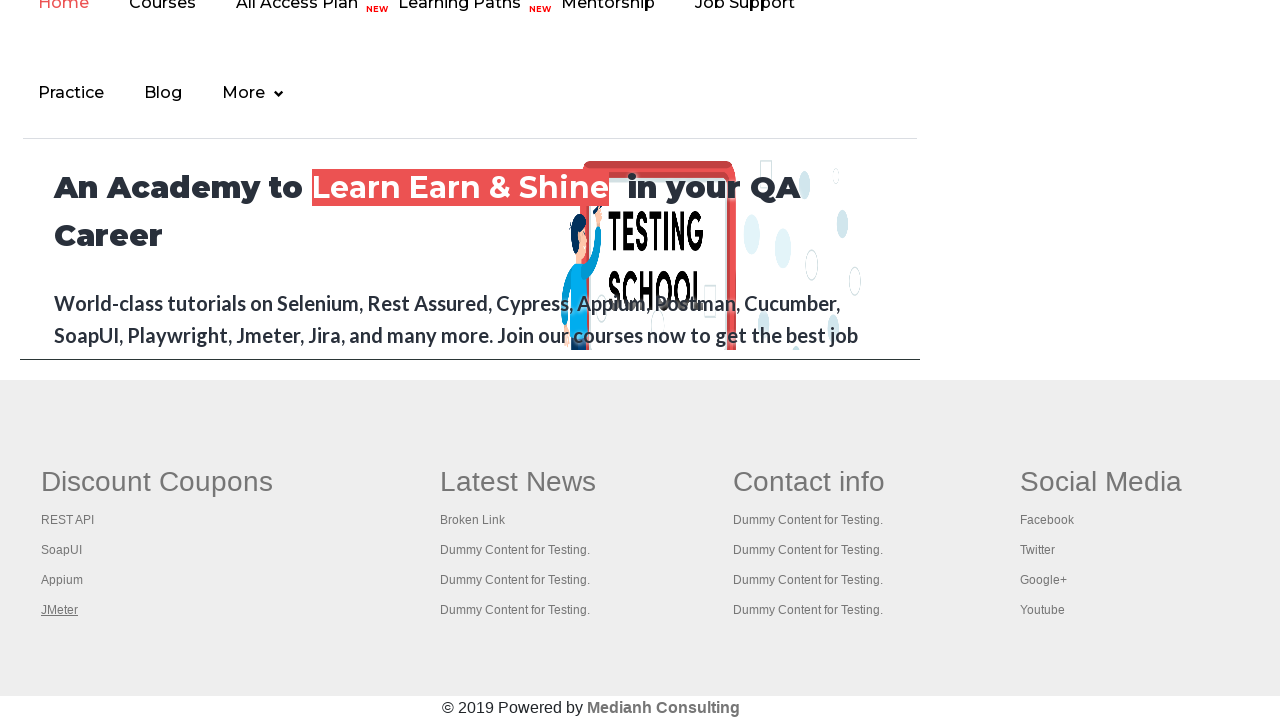

Brought tab with title 'The World’s Most Popular API Testing Tool | SoapUI' to front
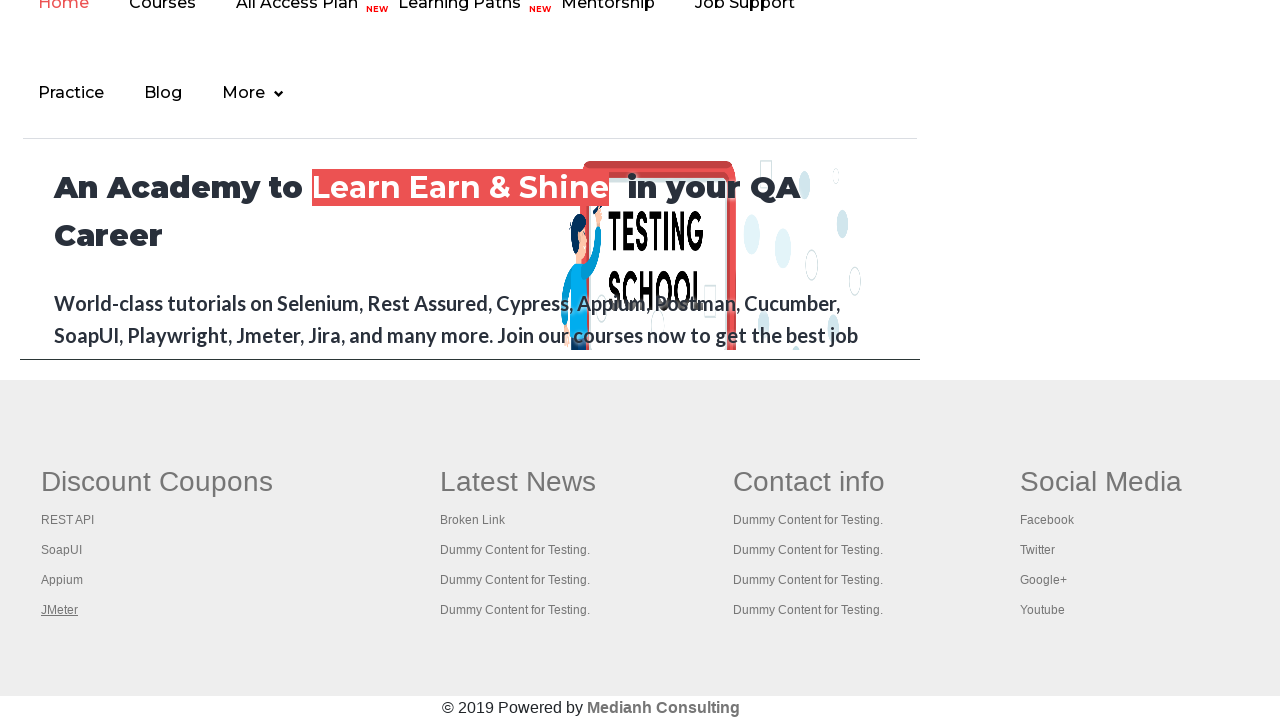

Waited 1 second after viewing tab 'The World’s Most Popular API Testing Tool | SoapUI'
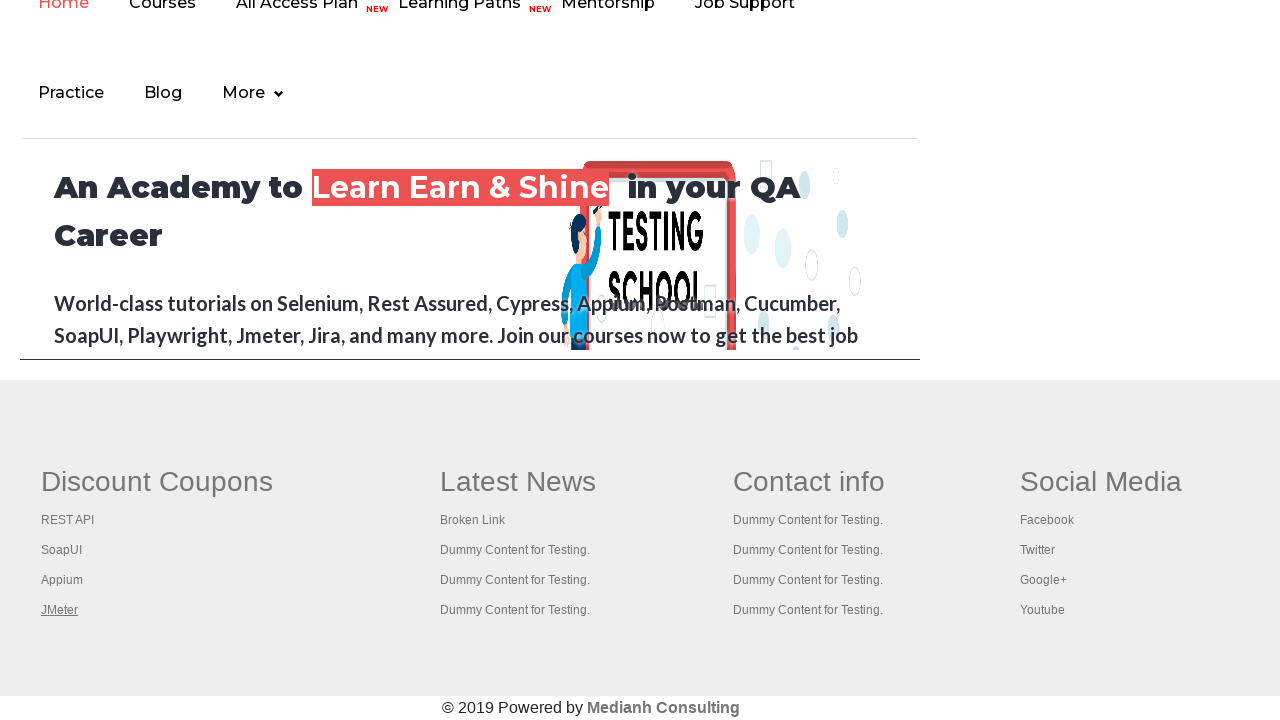

Brought tab with title 'Appium tutorial for Mobile Apps testing | RahulShetty Academy | Rahul' to front
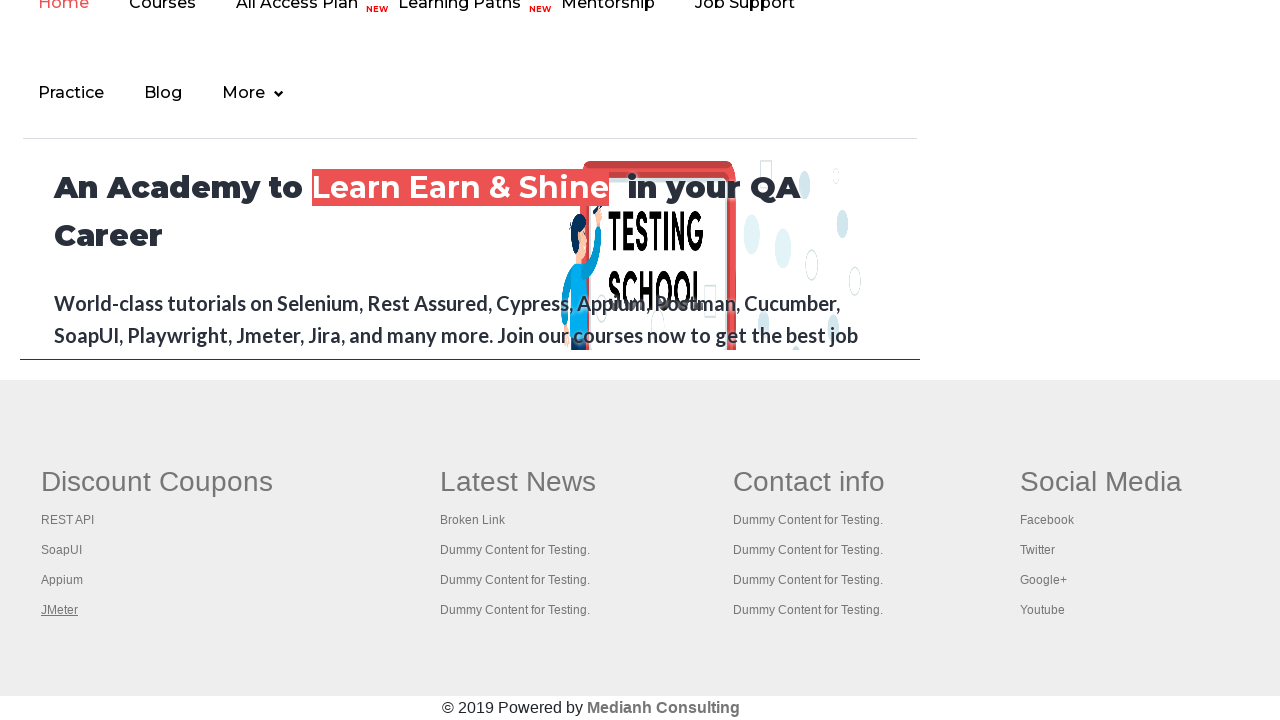

Waited 1 second after viewing tab 'Appium tutorial for Mobile Apps testing | RahulShetty Academy | Rahul'
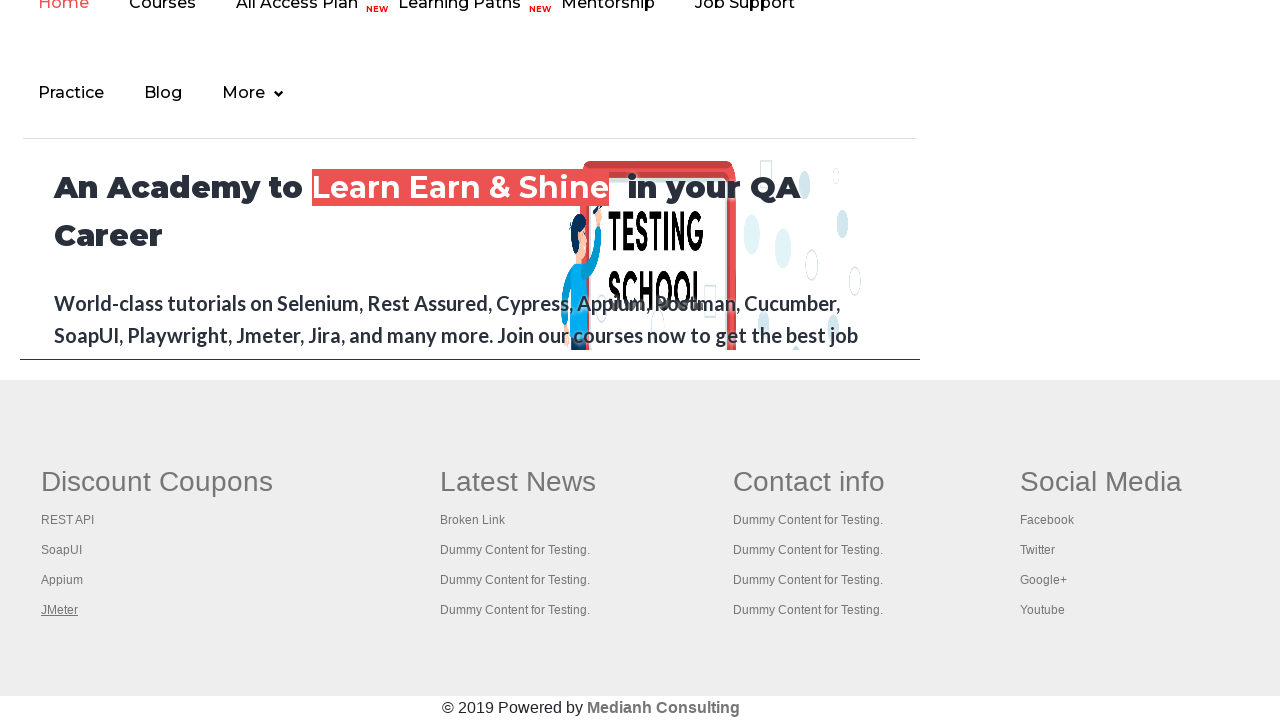

Brought tab with title 'Apache JMeter - Apache JMeter™' to front
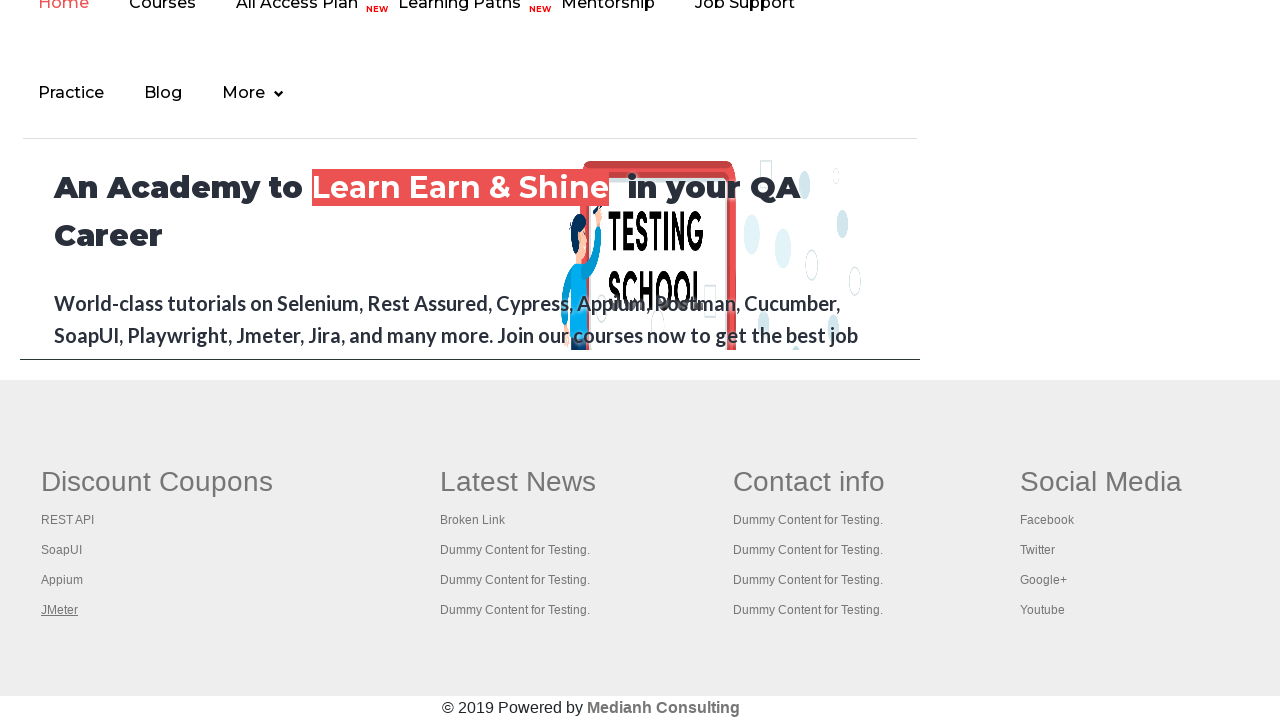

Waited 1 second after viewing tab 'Apache JMeter - Apache JMeter™'
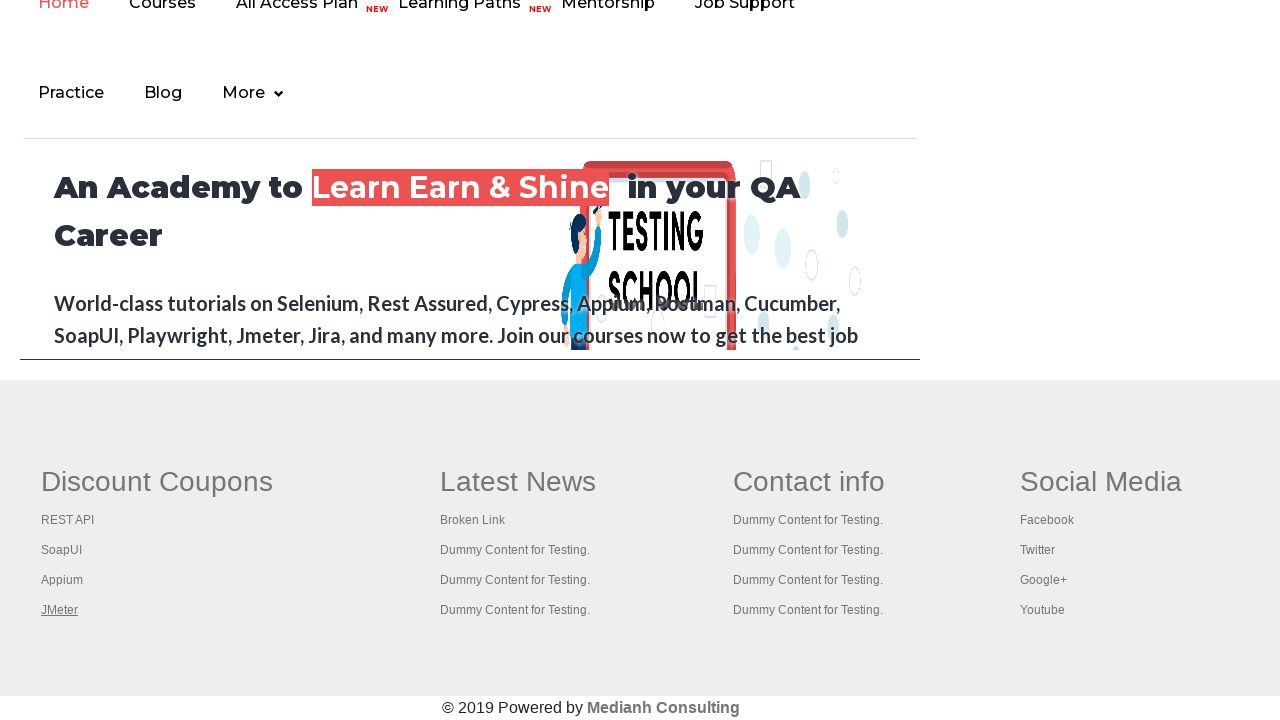

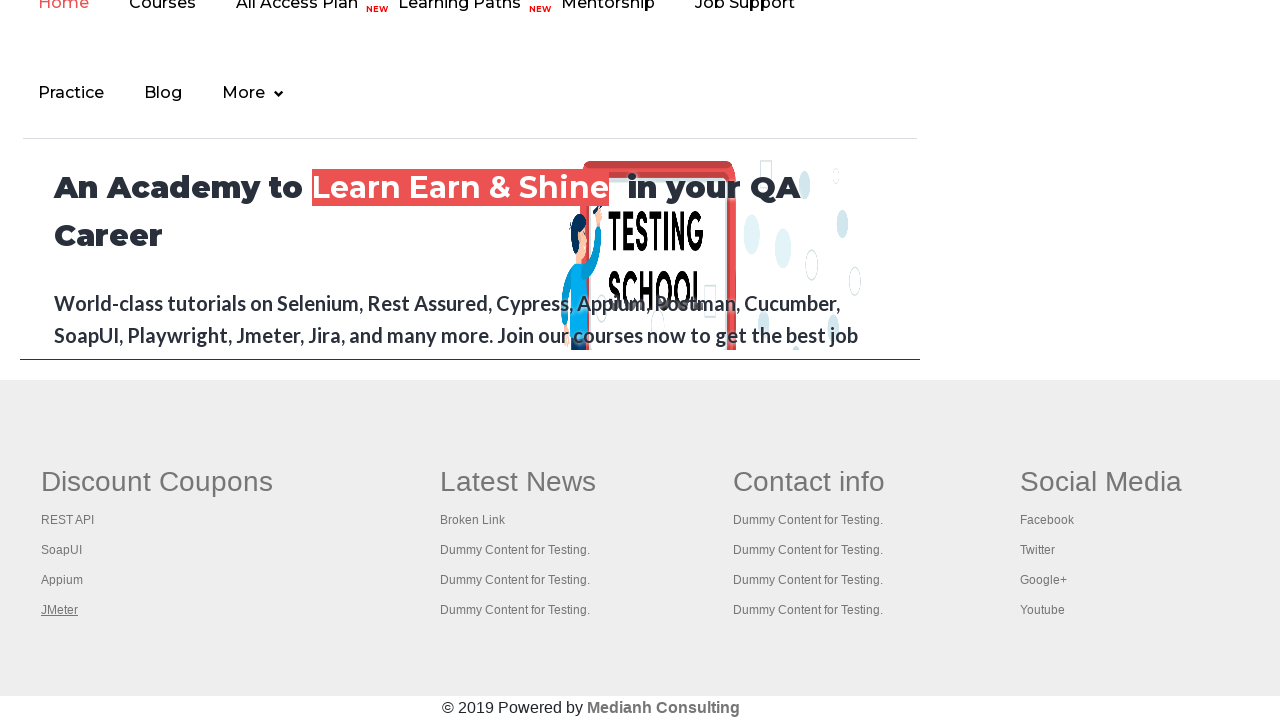